Waits for a specific price to appear, books an item, solves a mathematical problem, and submits the answer

Starting URL: http://suninjuly.github.io/explicit_wait2.html

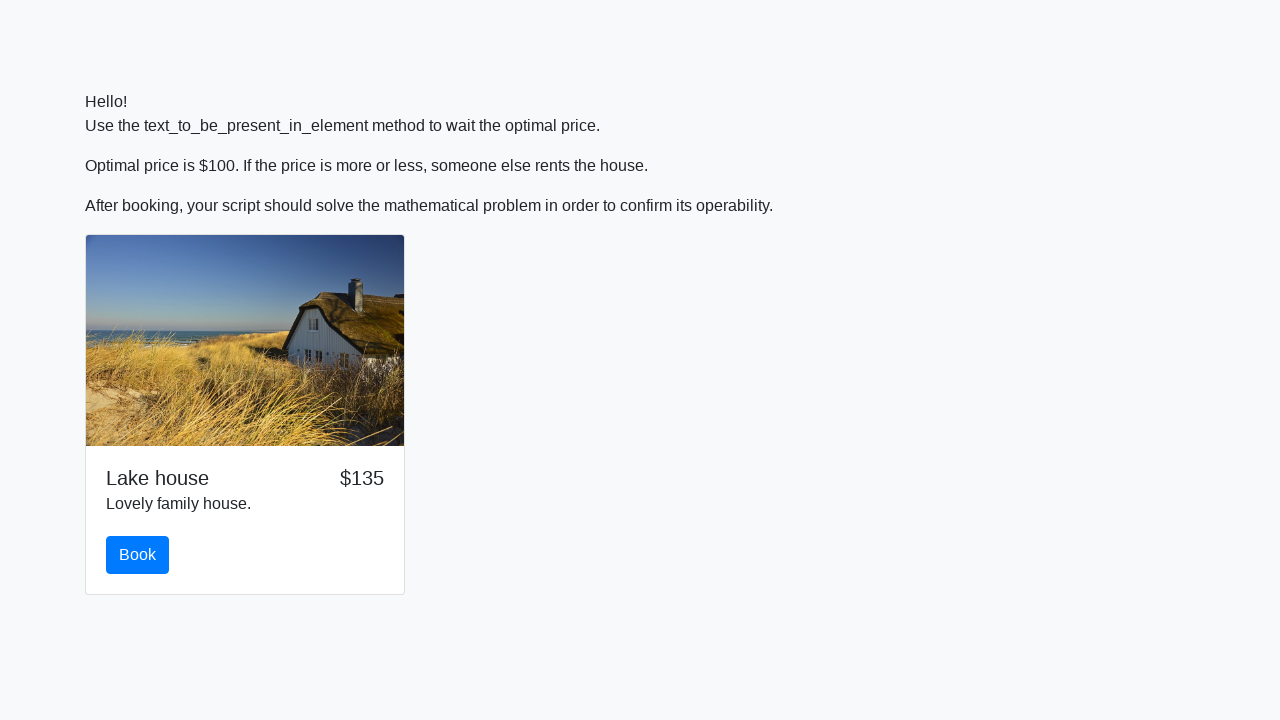

Waited for price to appear as $100
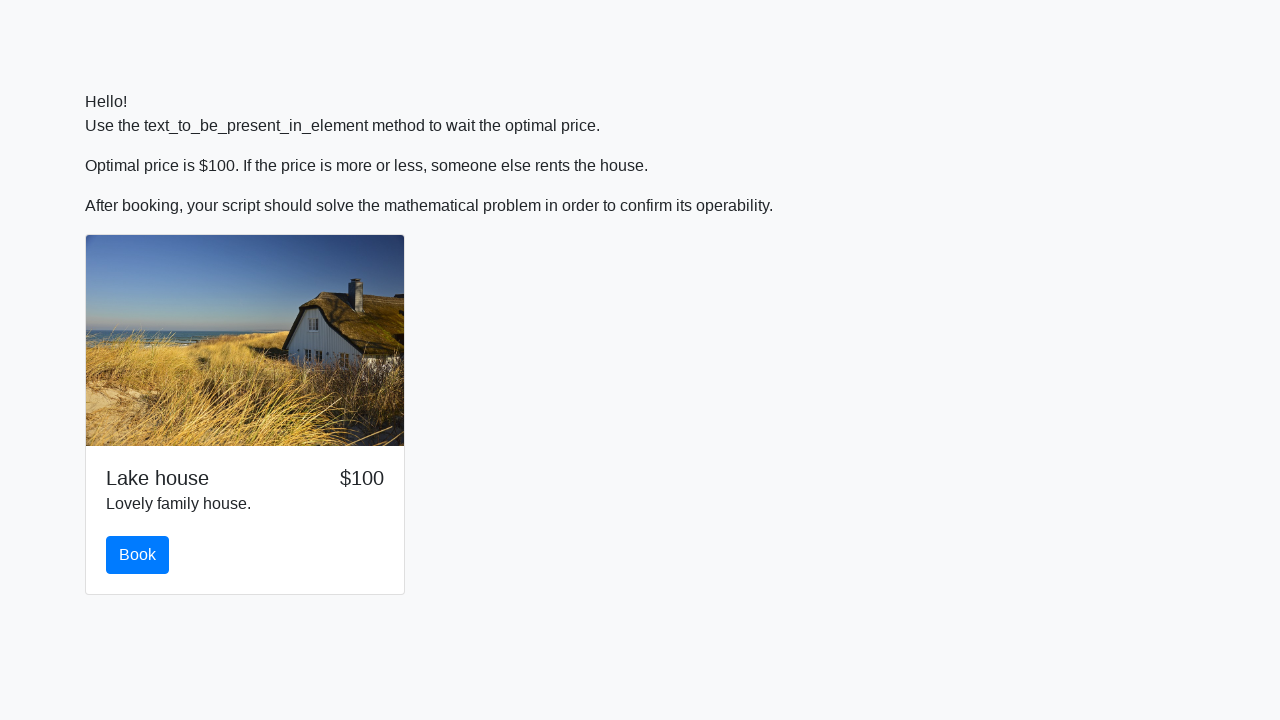

Clicked the book button at (138, 555) on #book
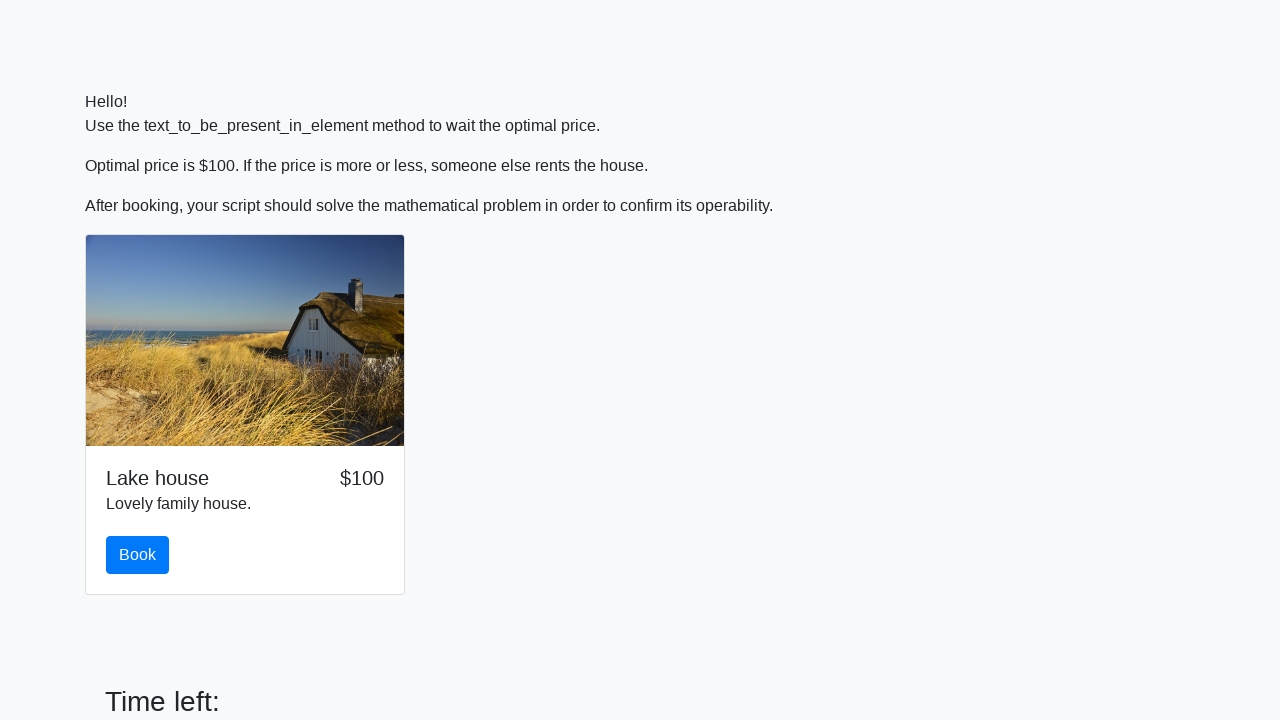

Retrieved input value for calculation: 494
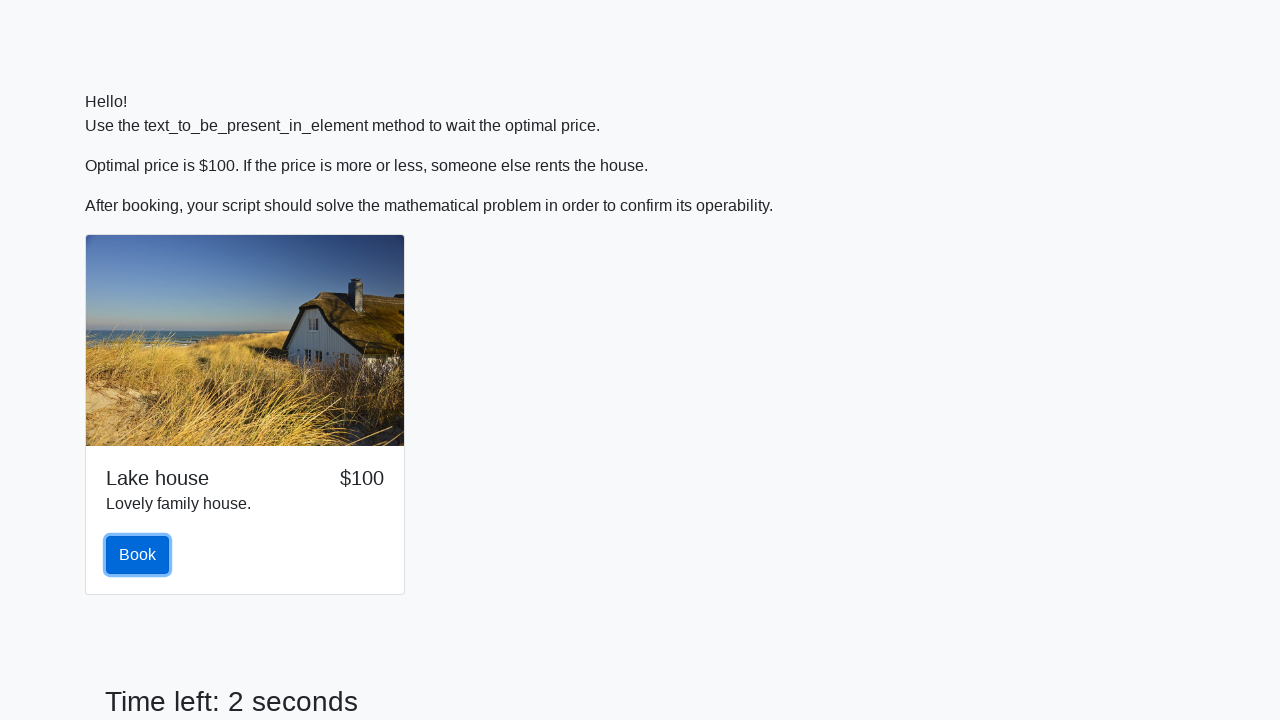

Calculated mathematical answer using log and sin functions: 2.1226472467032207
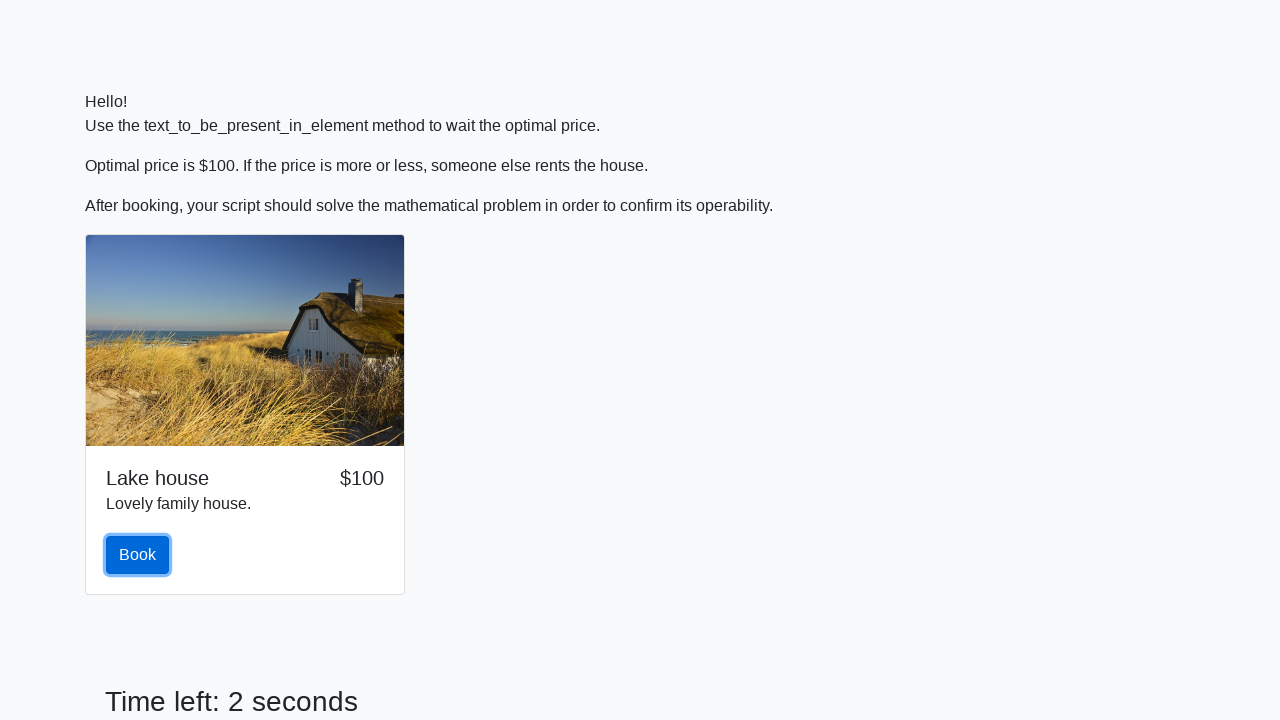

Filled answer field with calculated value: 2.1226472467032207 on #answer
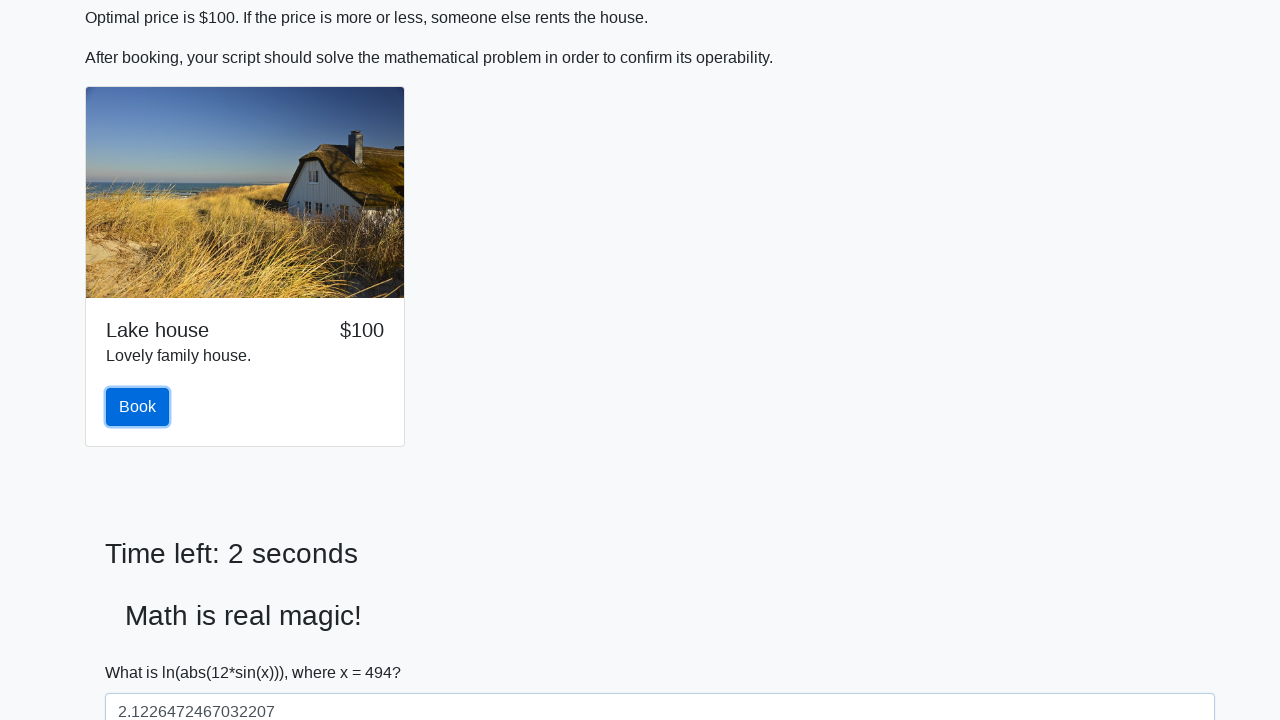

Submitted the form with the calculated answer at (143, 651) on button[type="submit"]
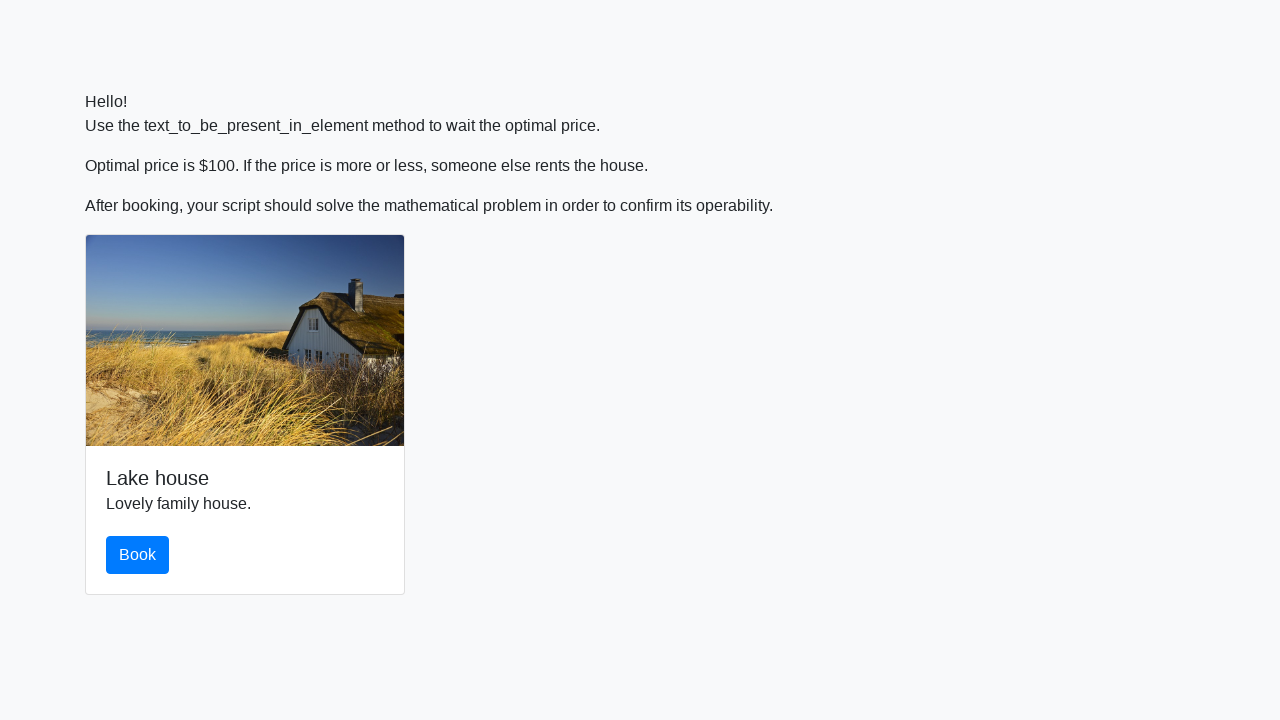

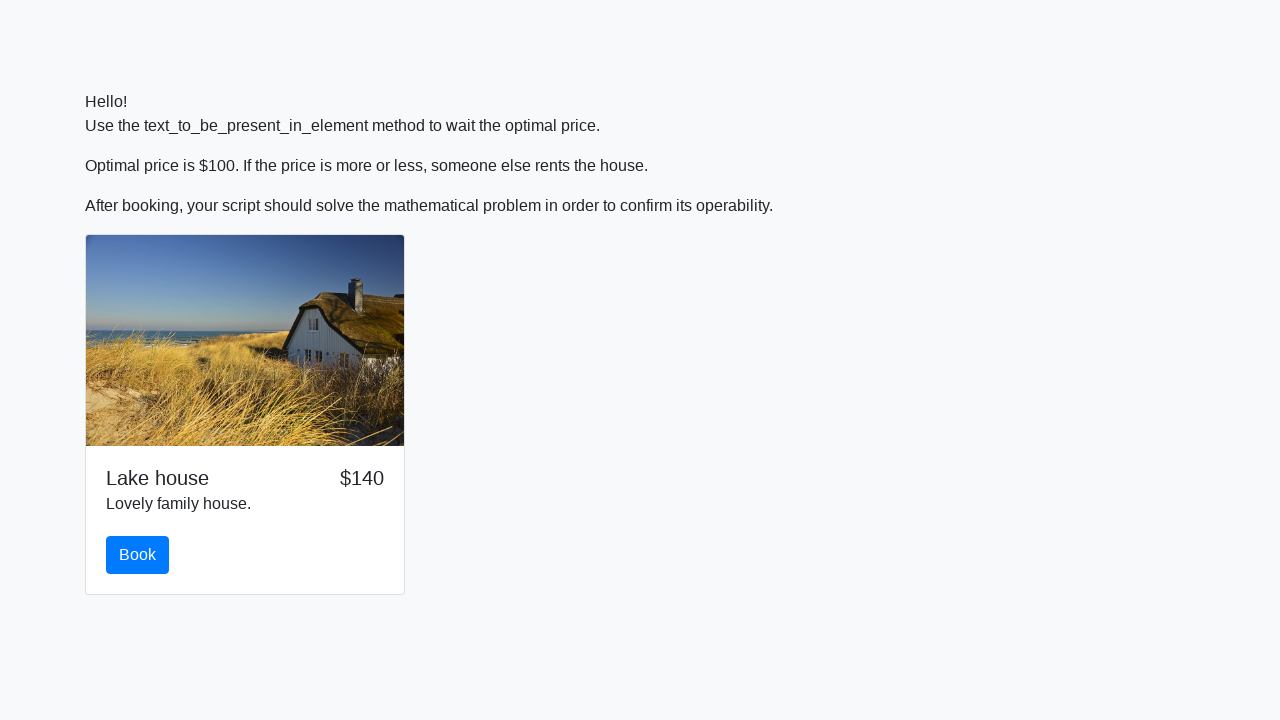